Tests drag and drop functionality by dragging an element from source to target location within an iframe

Starting URL: https://jqueryui.com/droppable/

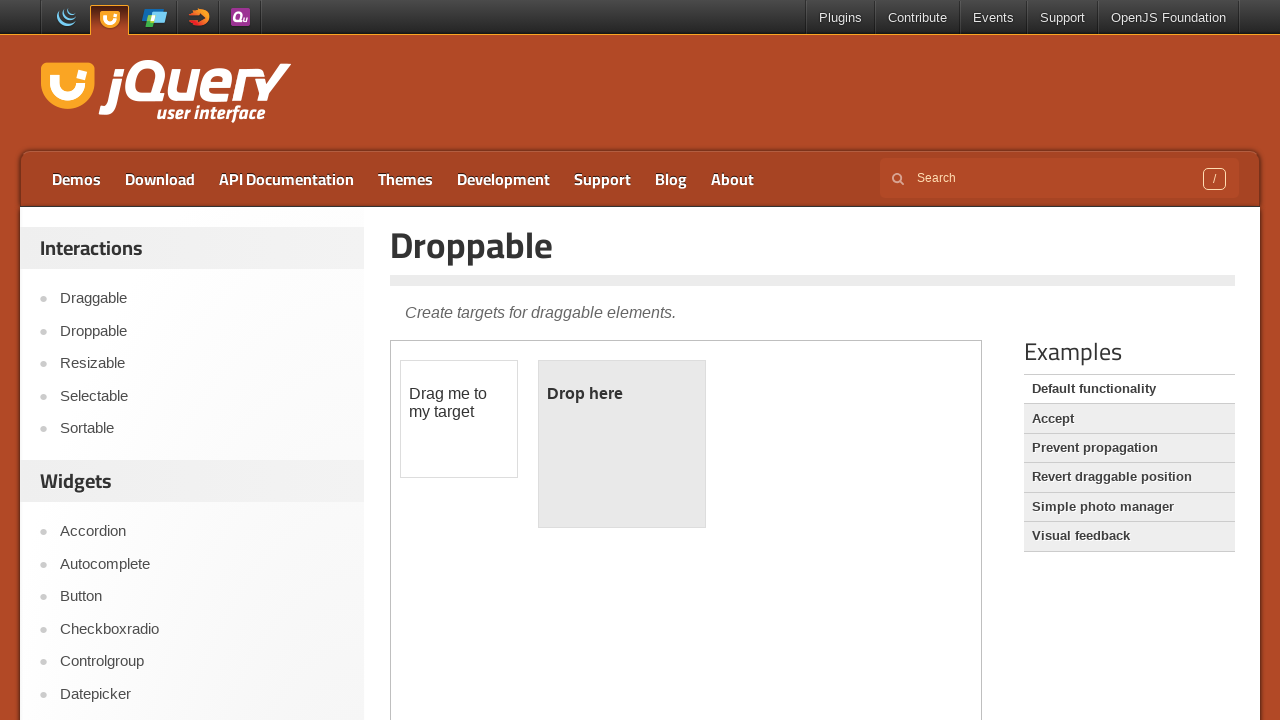

Located the first iframe containing the drag and drop demo
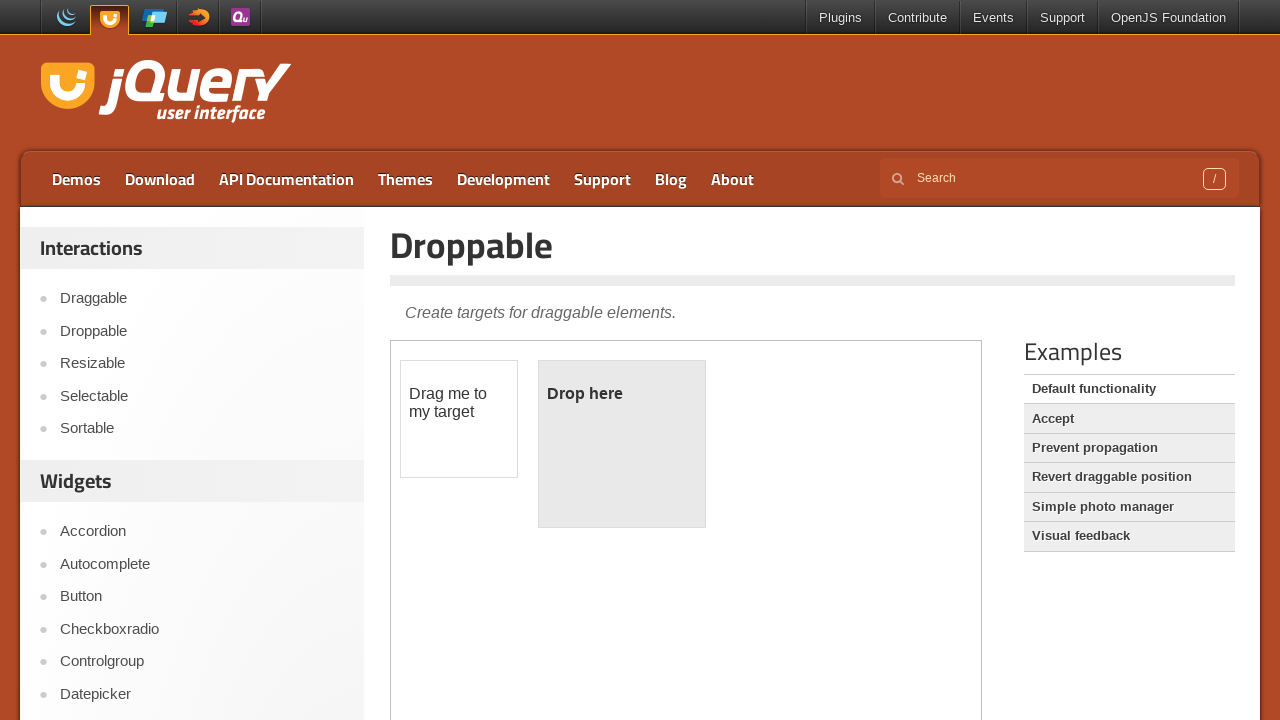

Located the draggable element with id 'draggable'
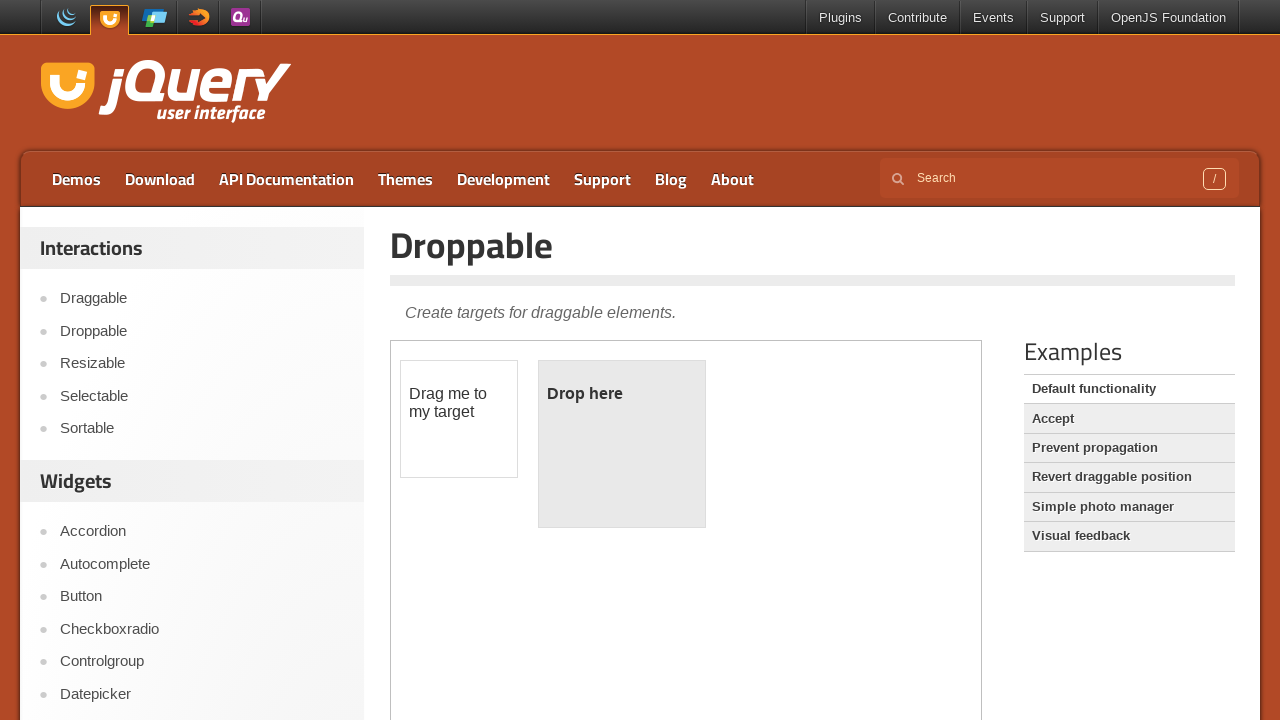

Located the droppable target element with id 'droppable'
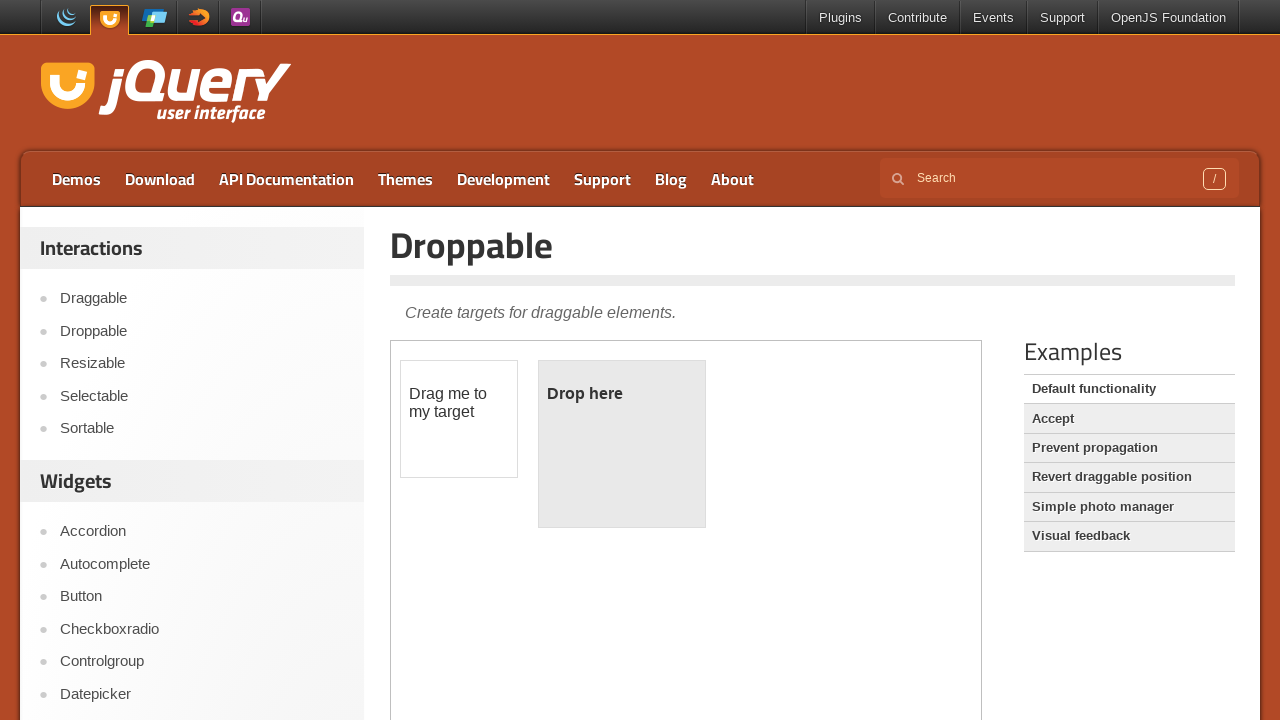

Successfully dragged element from source to droppable target location at (622, 444)
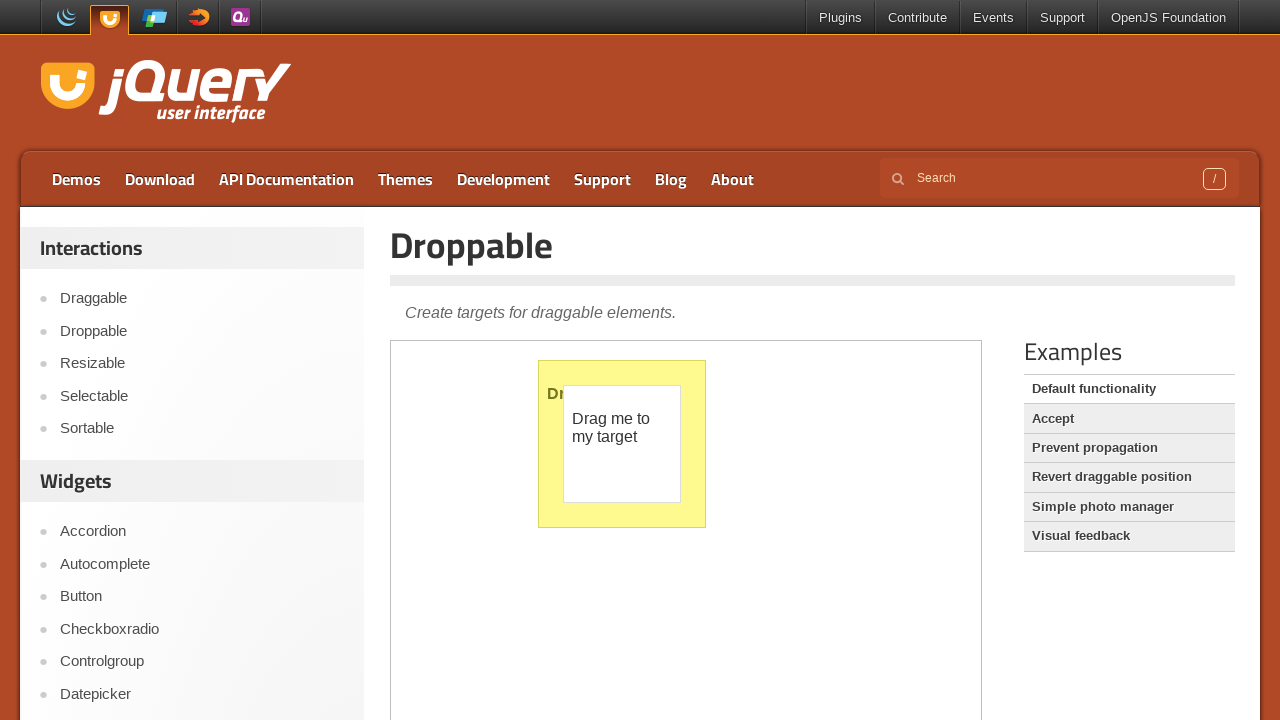

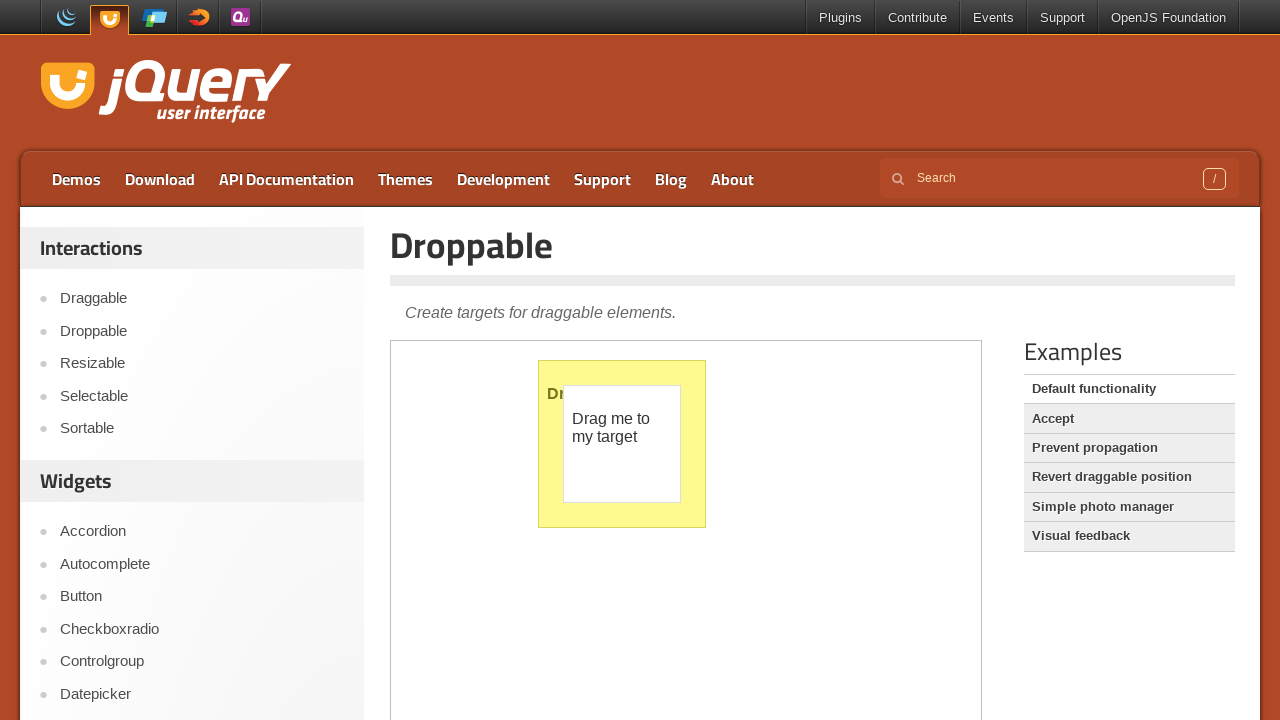